Tests filling all checkout form fields and verifies no error messages appear

Starting URL: https://webshop-agil-testautomatiserare.netlify.app/

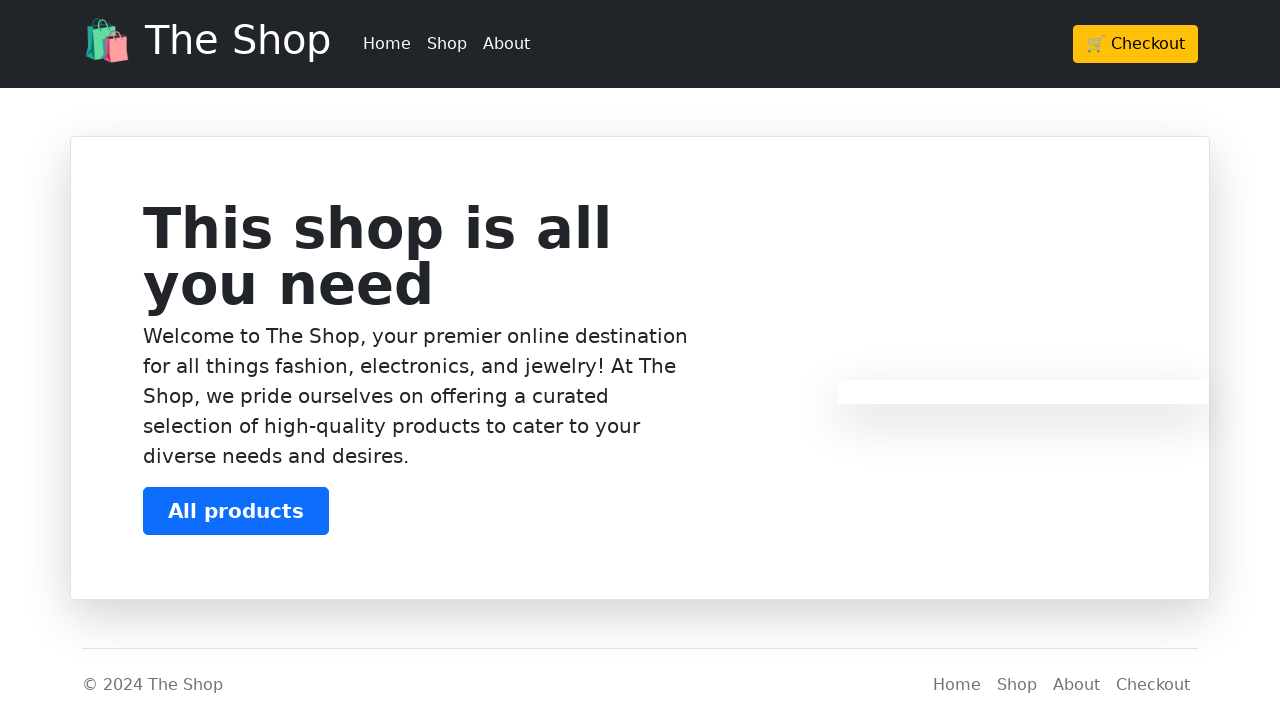

Clicked Checkout button at (1136, 44) on xpath=/html/body/header/div/div/div/a
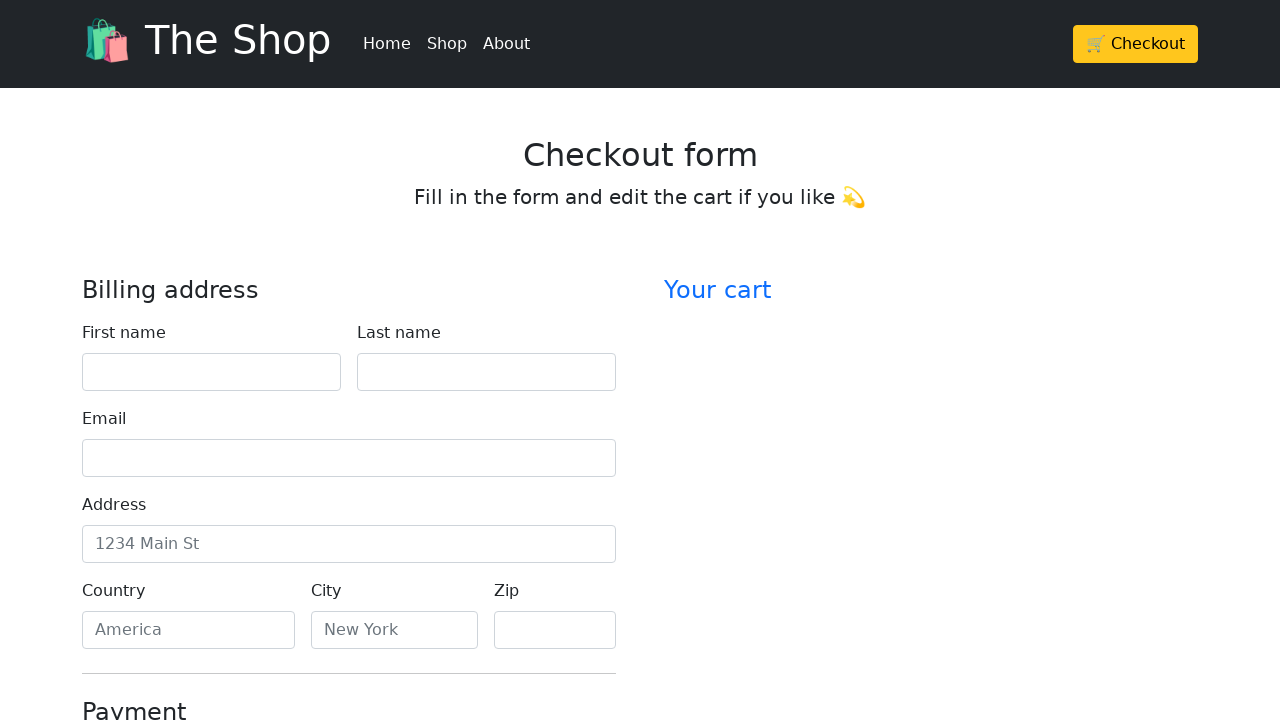

Waited 1 second for page to load
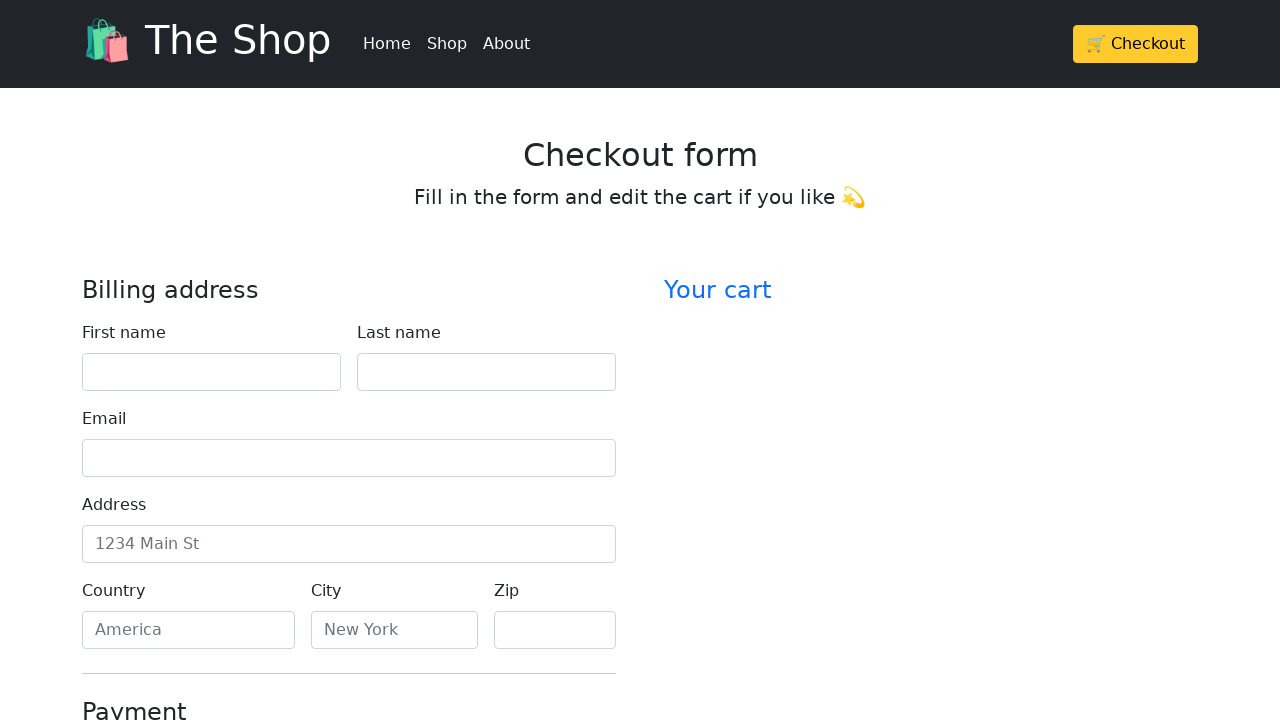

Filled First Name field with 'John' on #firstName
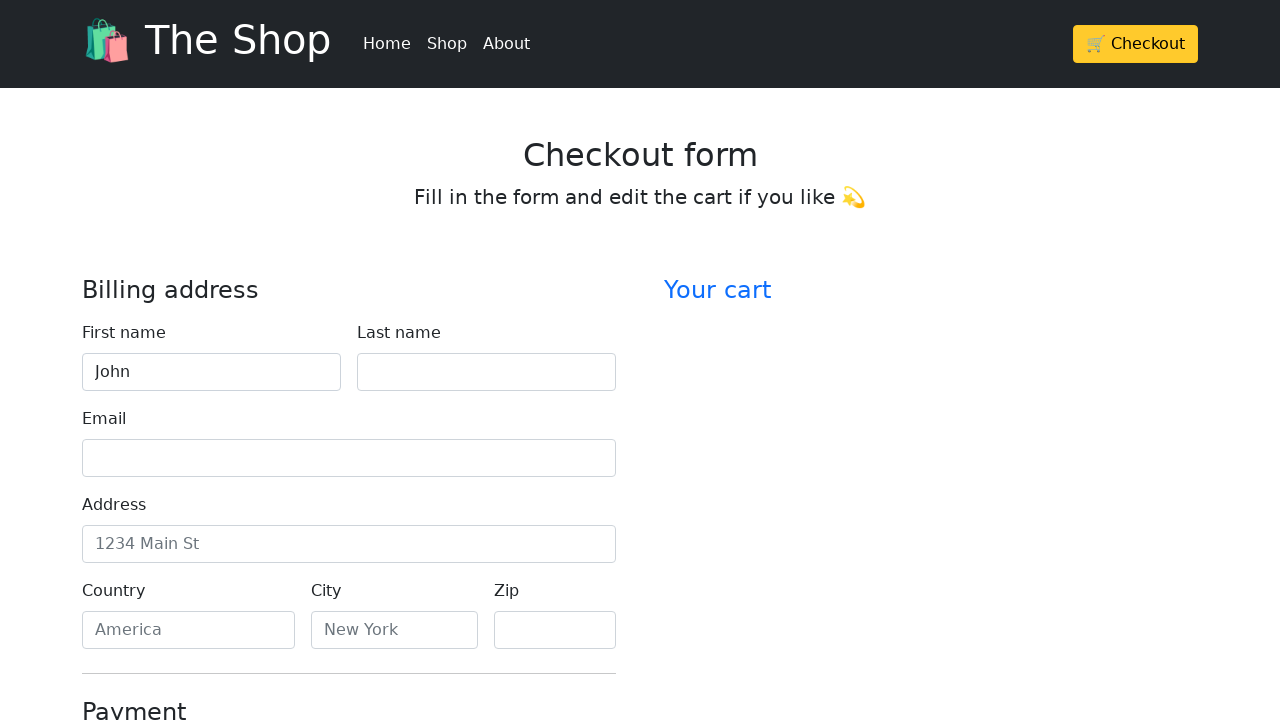

Filled Last Name field with 'Doe' on #lastName
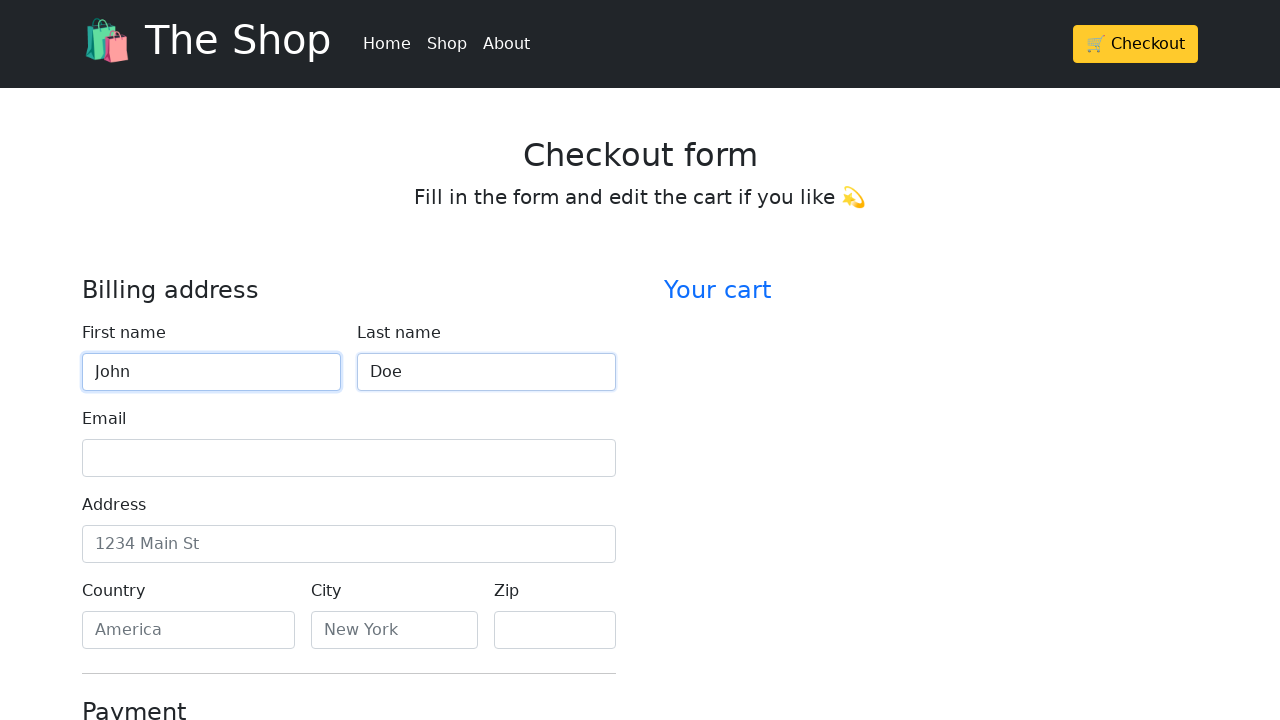

Filled Email field with 'john.doe@example.com' on #email
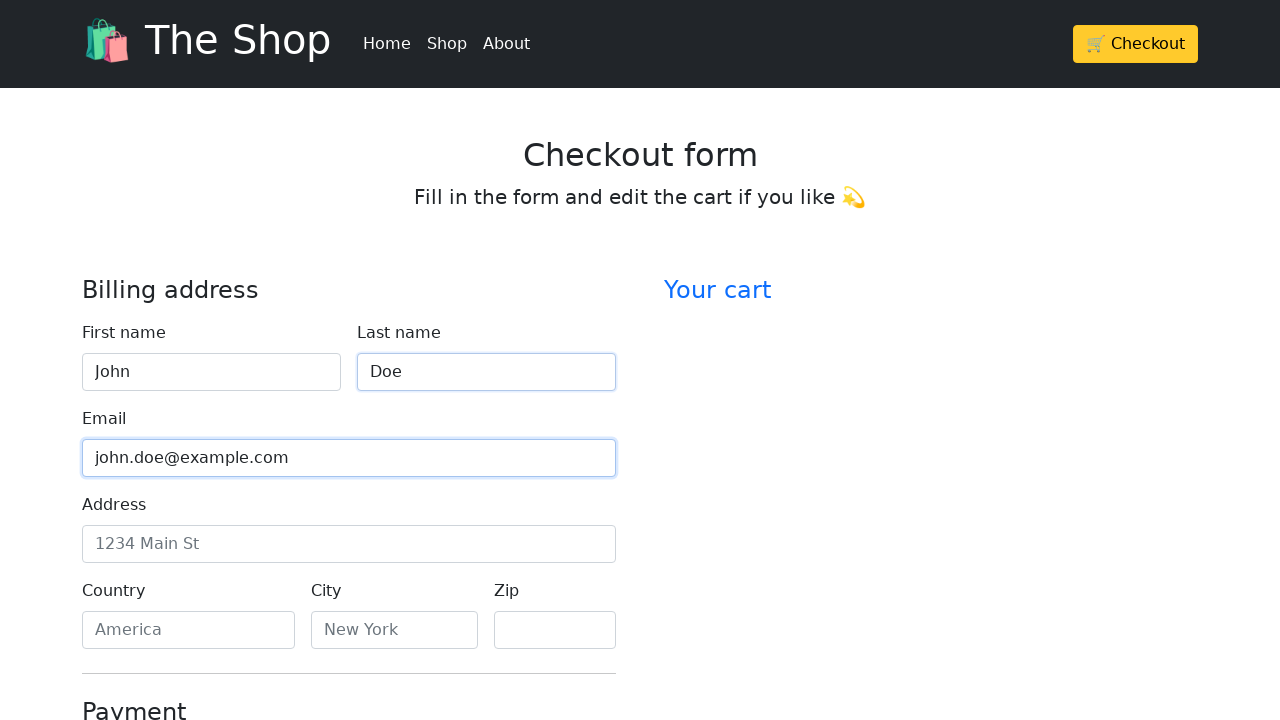

Filled Address field with '123 Main Street' on #address
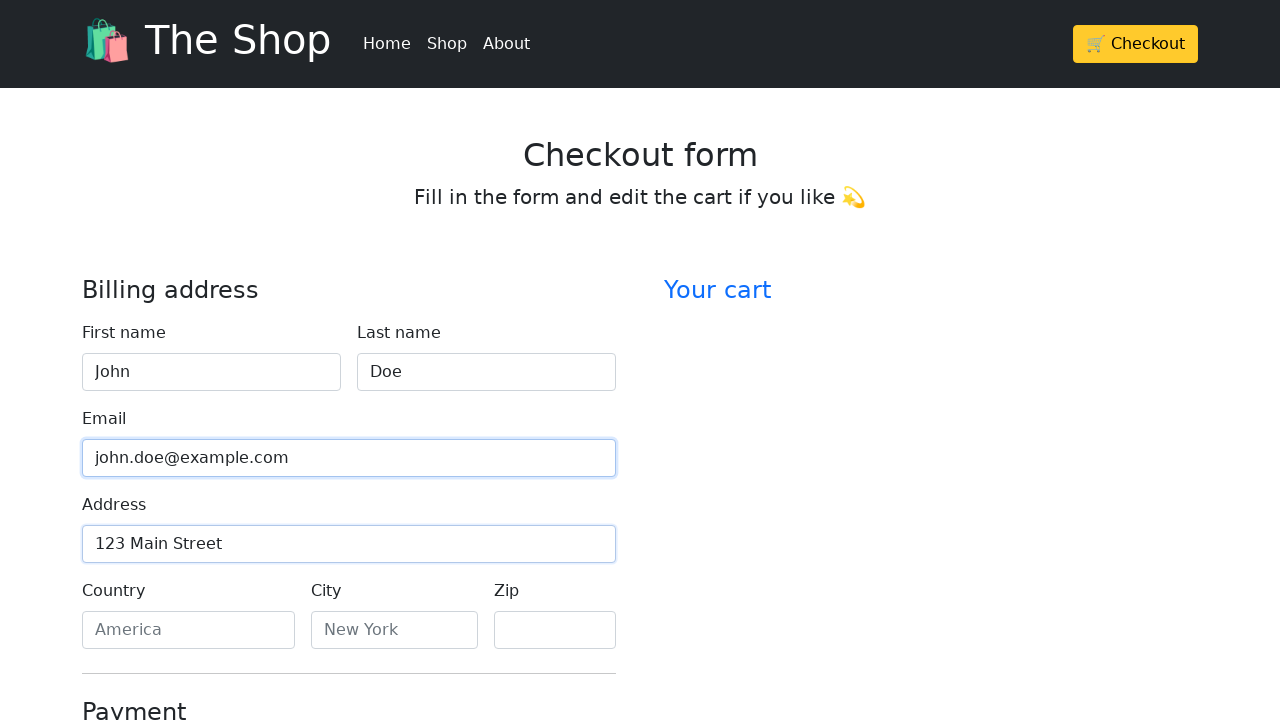

Filled Country field with 'United States' on #country
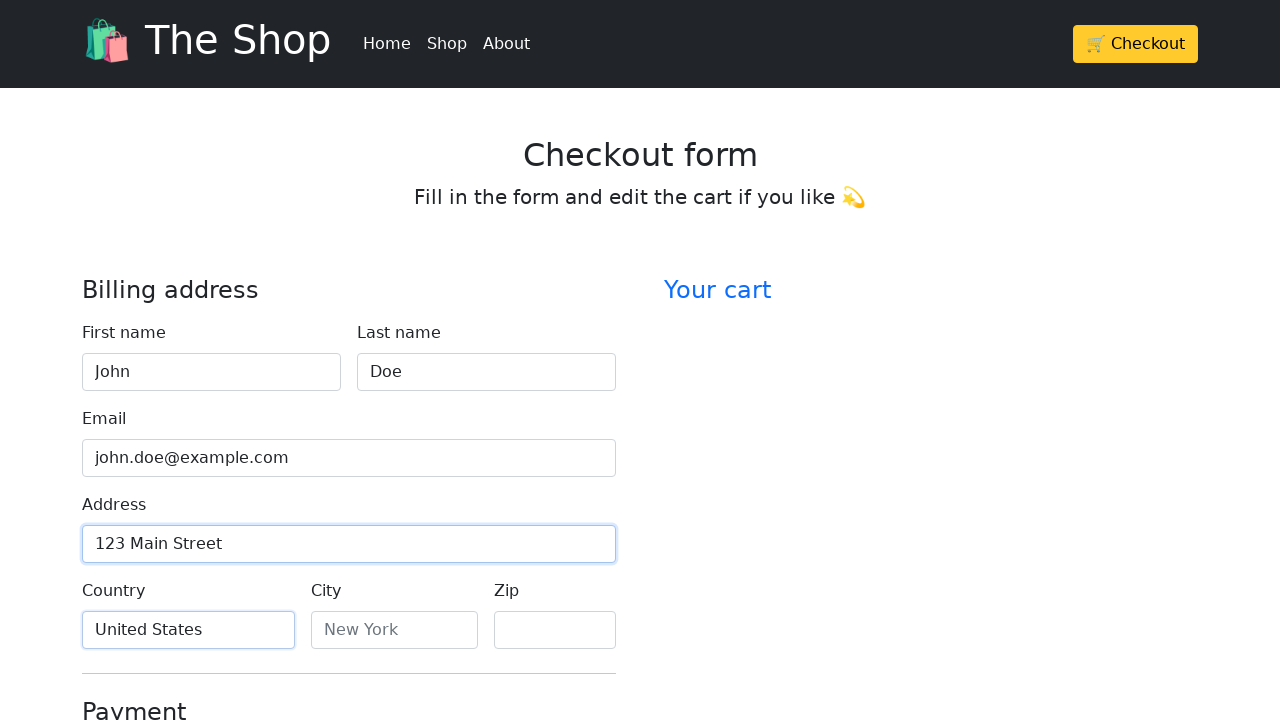

Filled City field with 'New York' on #city
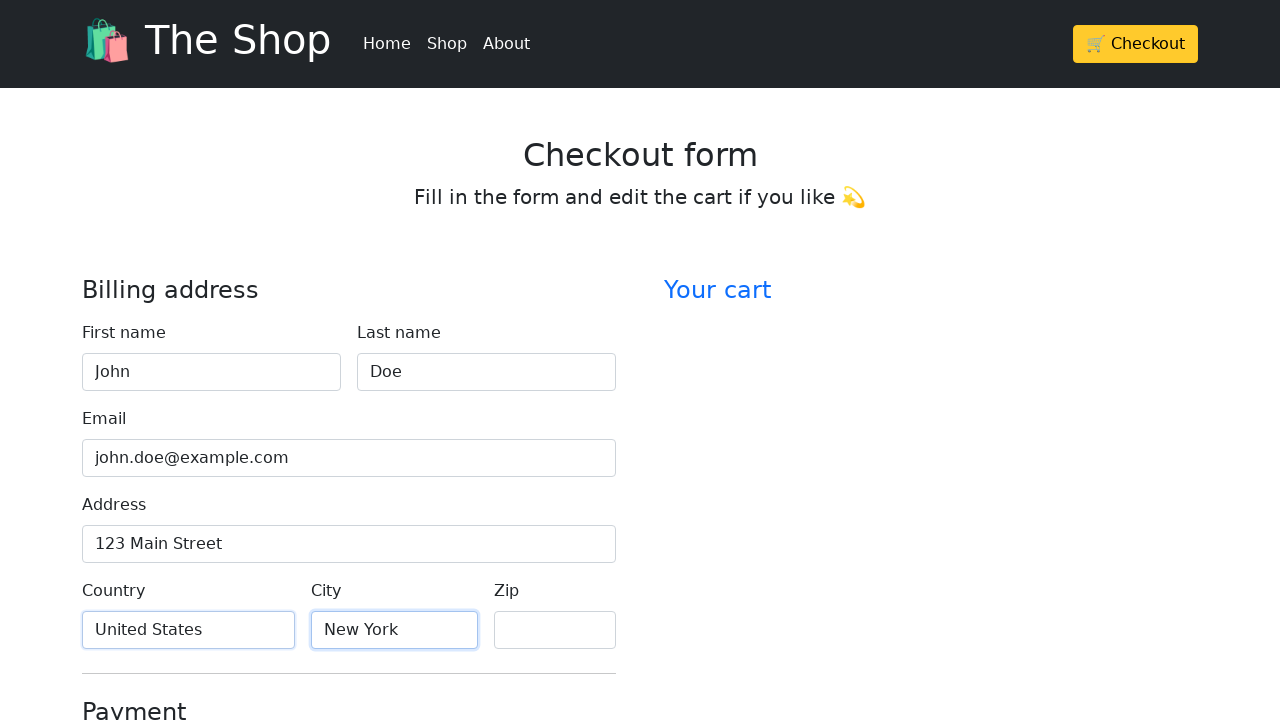

Filled ZIP field with '10001' on #zip
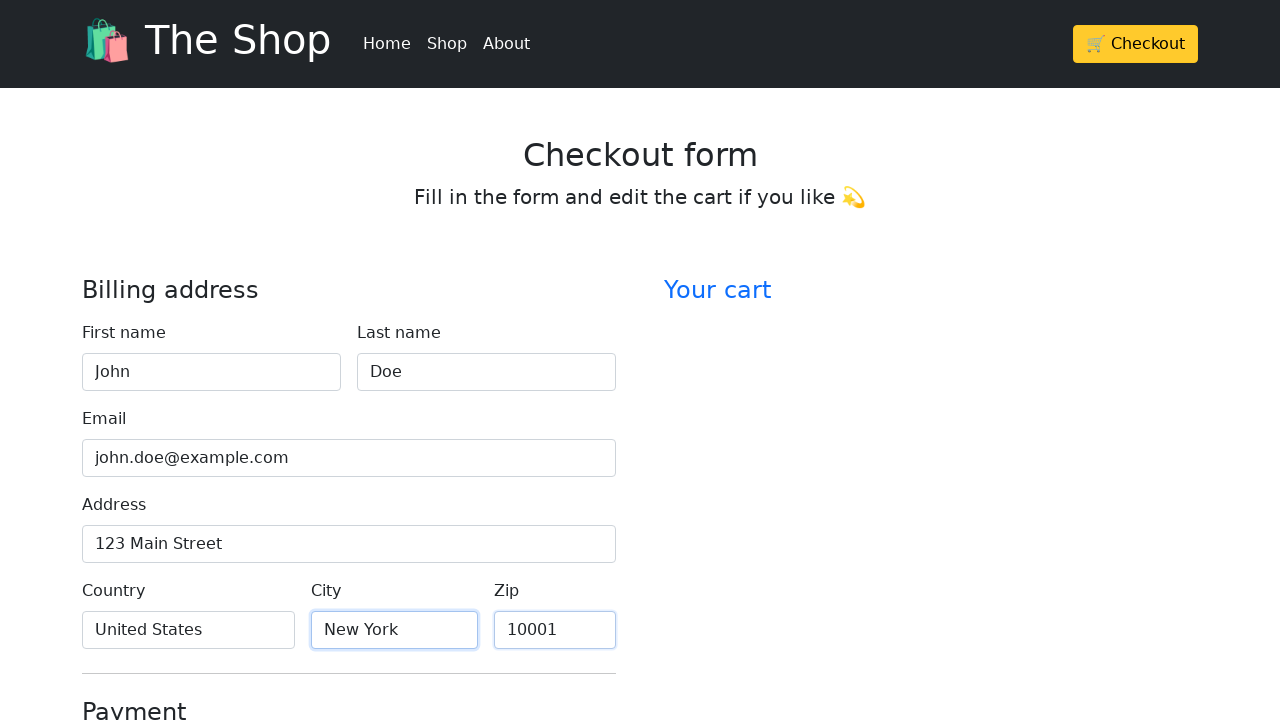

Filled Credit Card Name field with 'John Doe' on #cc-name
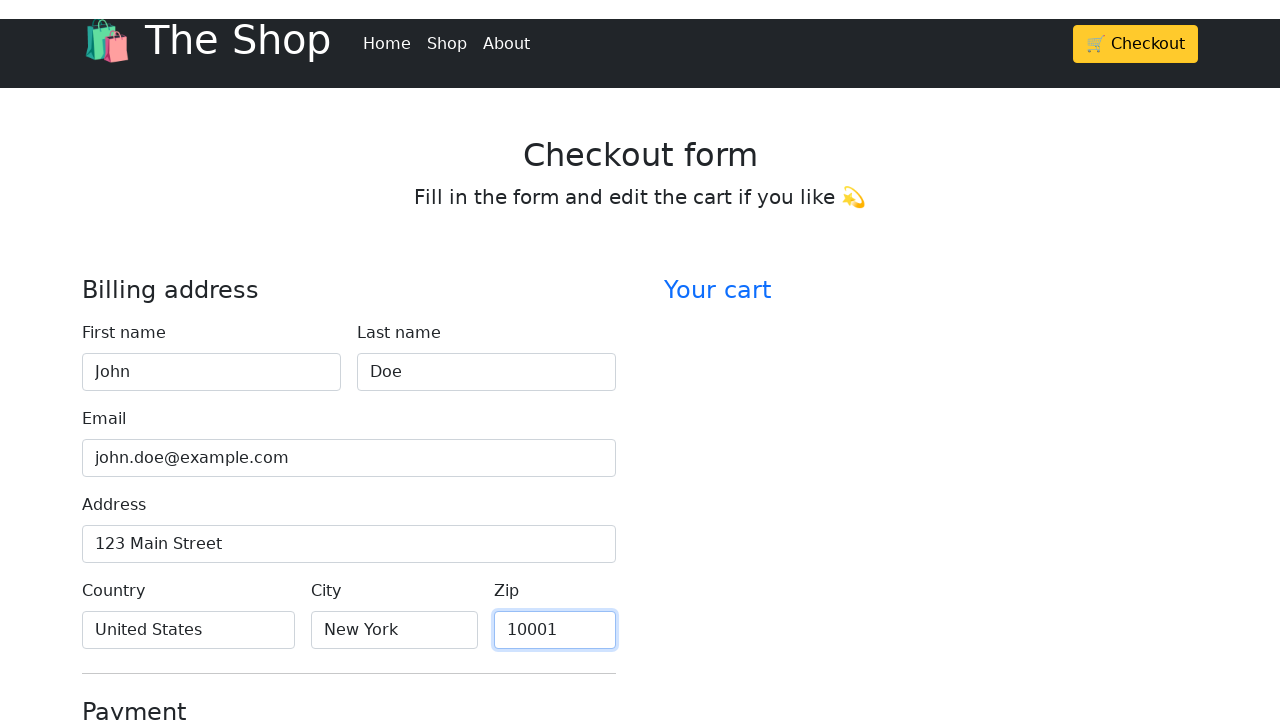

Filled Credit Card Number field with '4111111111111111' on #cc-number
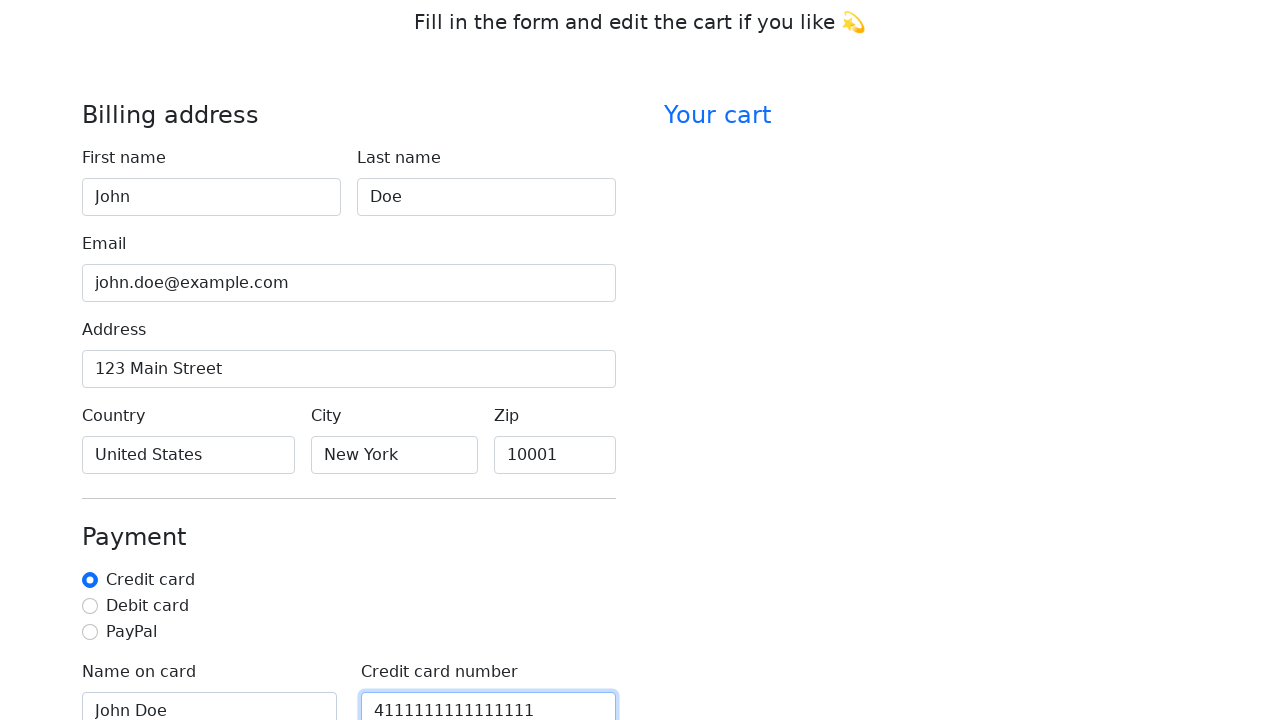

Filled Credit Card Expiration field with '12/25' on #cc-expiration
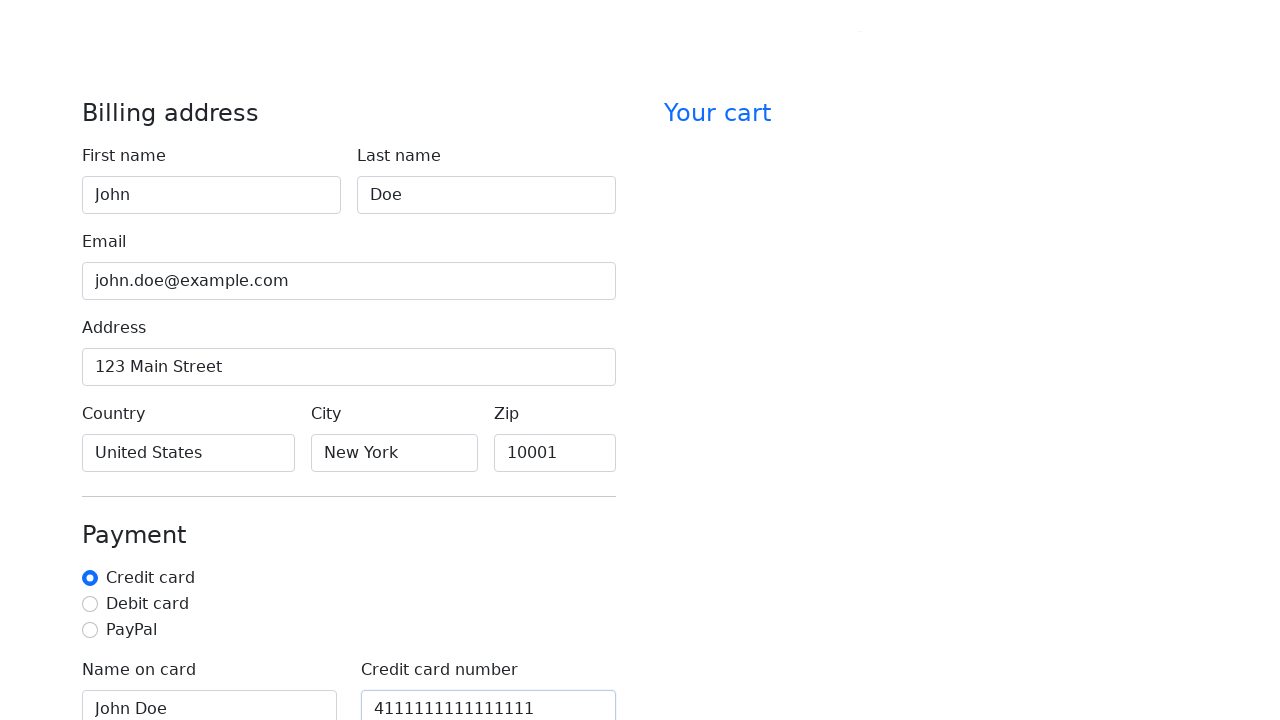

Filled Credit Card CVV field with '123' on #cc-cvv
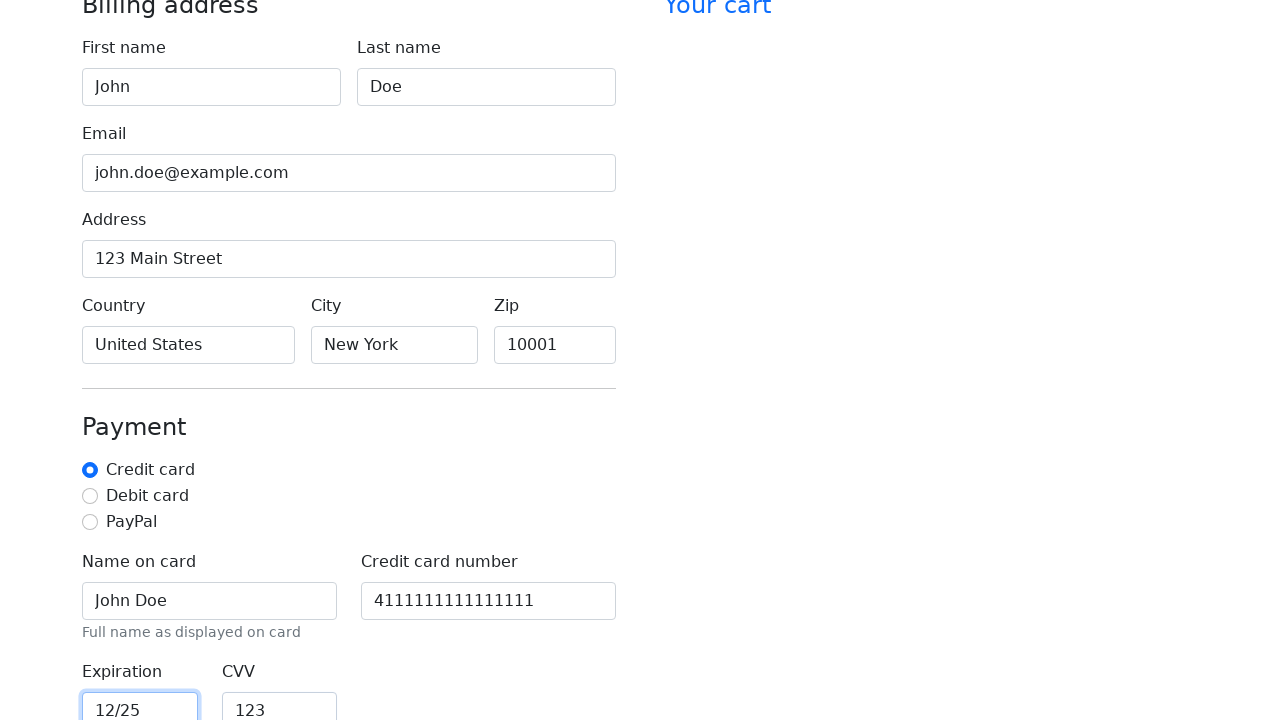

Scrolled Continue to Checkout button into view
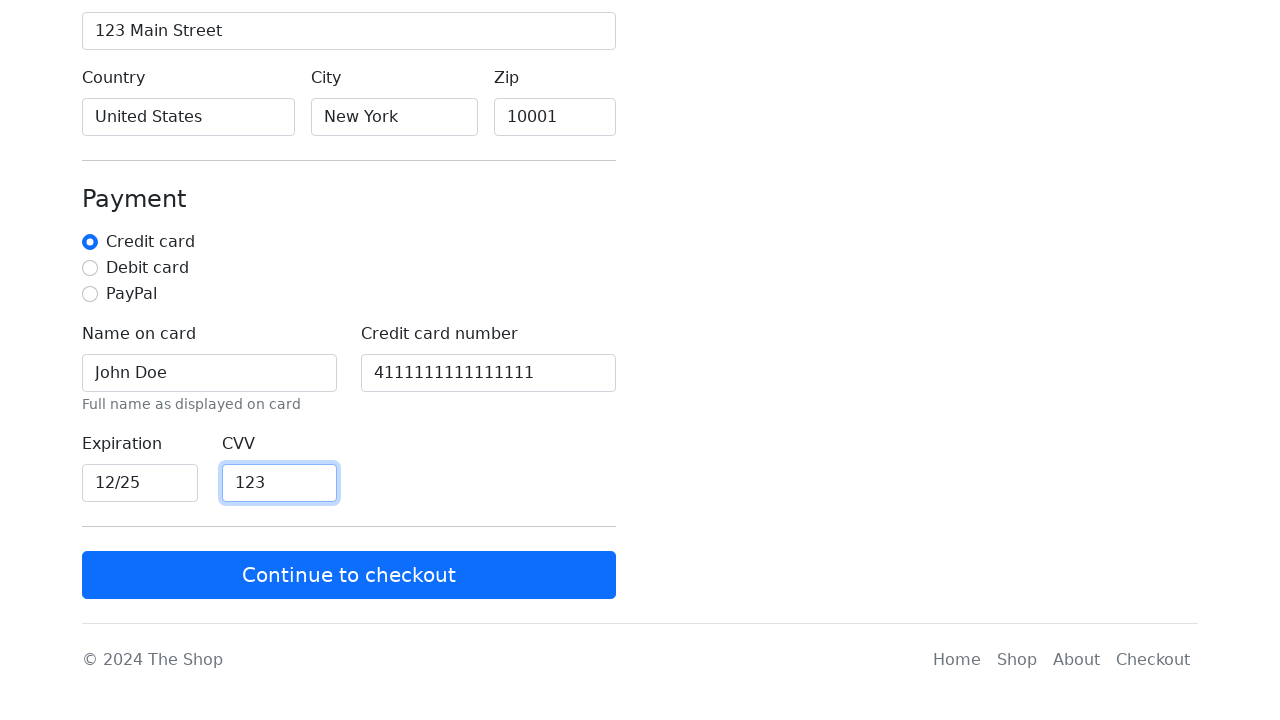

Waited 1 second before clicking Continue button
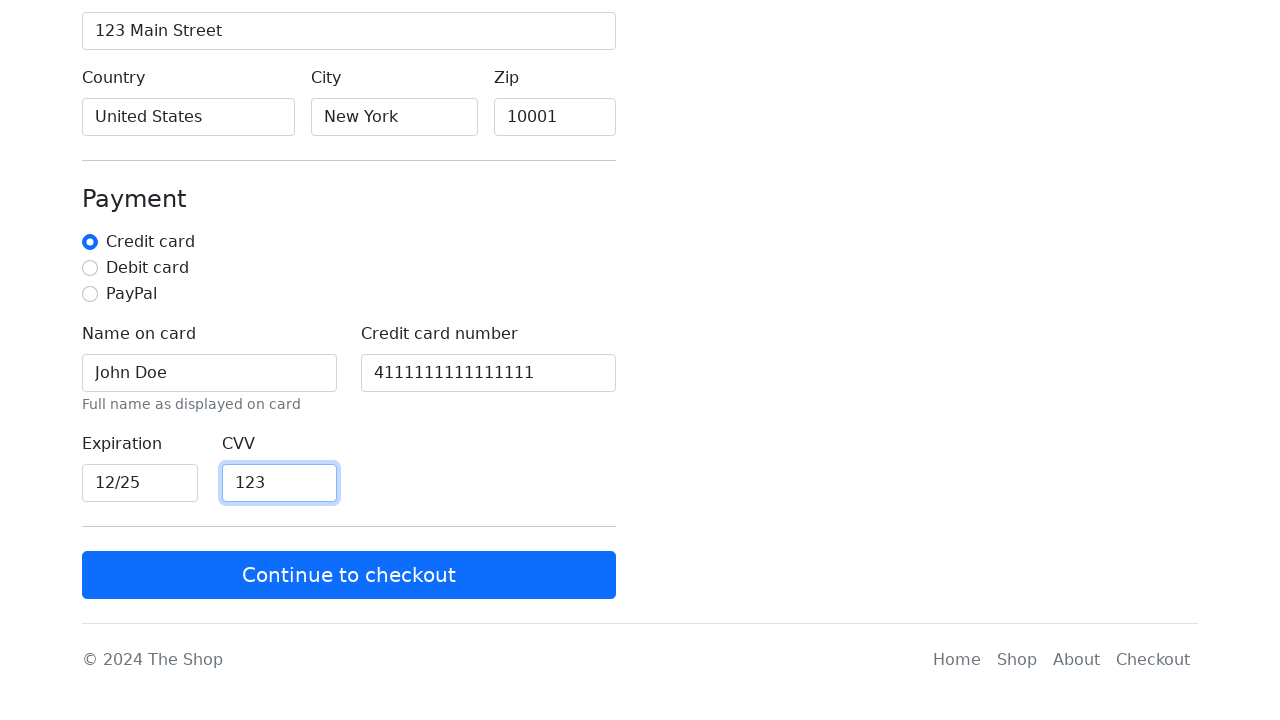

Clicked Continue to Checkout button at (349, 575) on xpath=/html/body/main/div[2]/div[2]/form/button
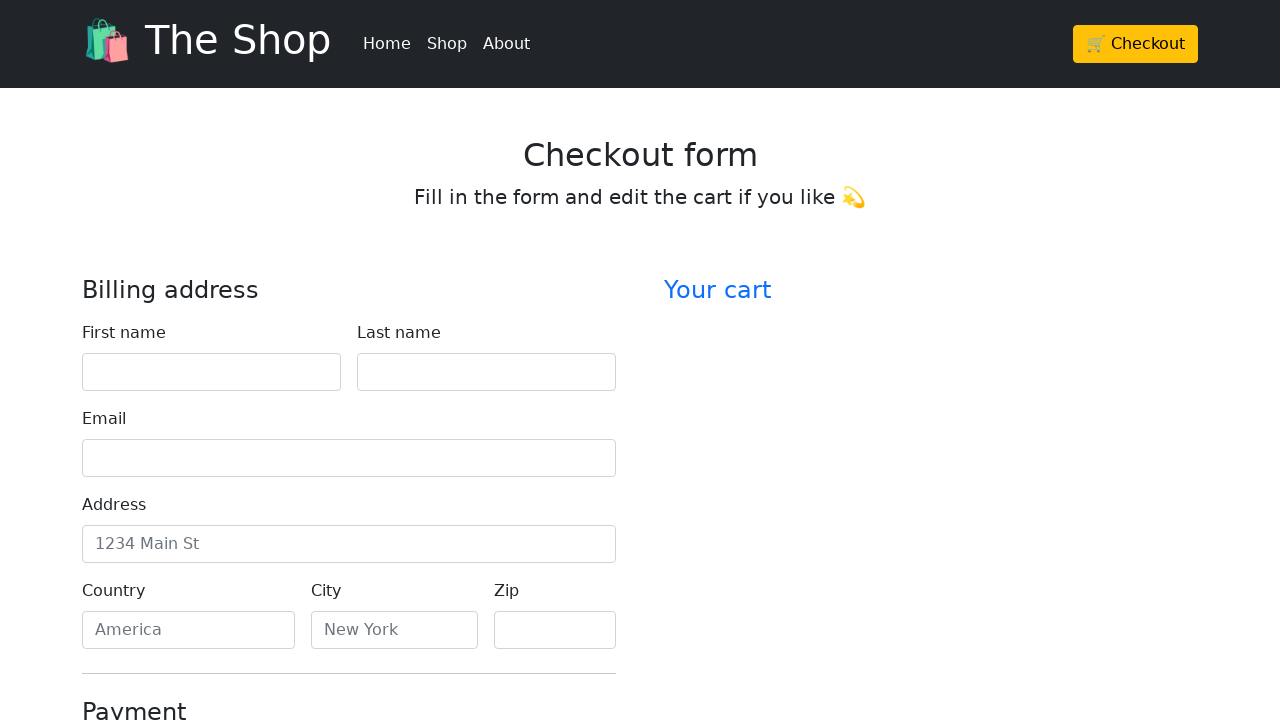

Checked for error messages on form
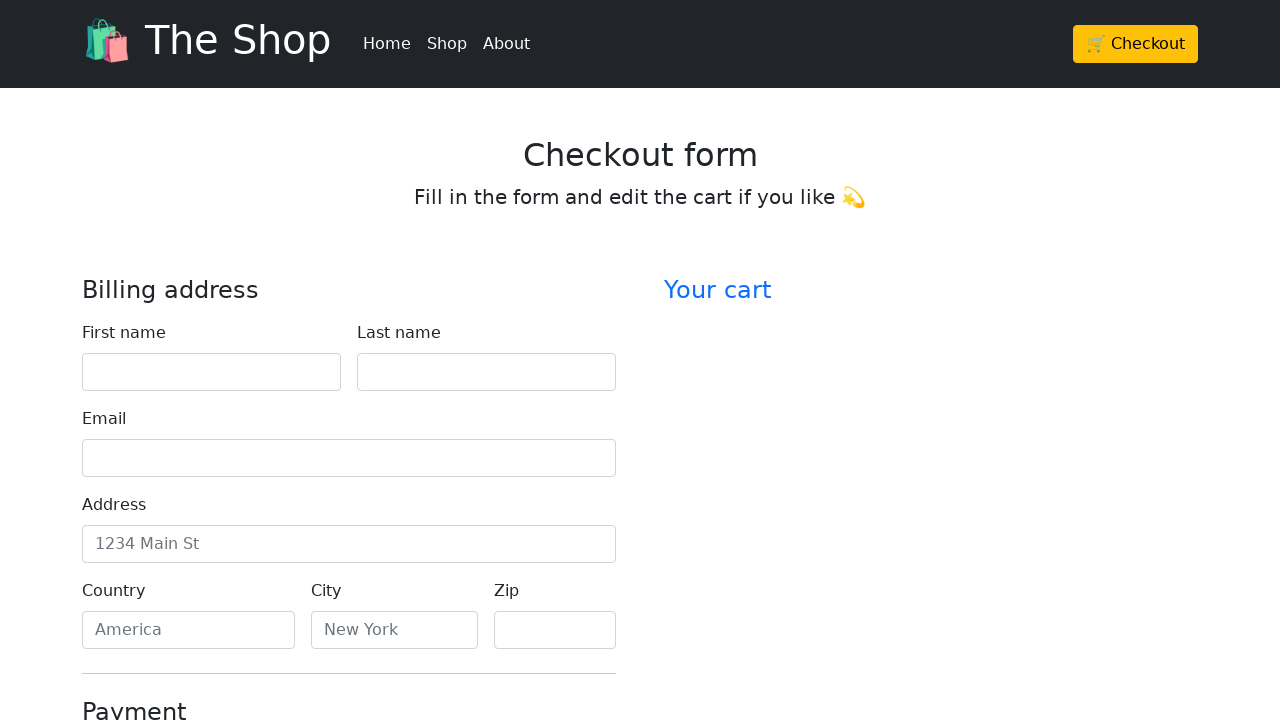

Verified no error messages are displayed - all fields validated successfully
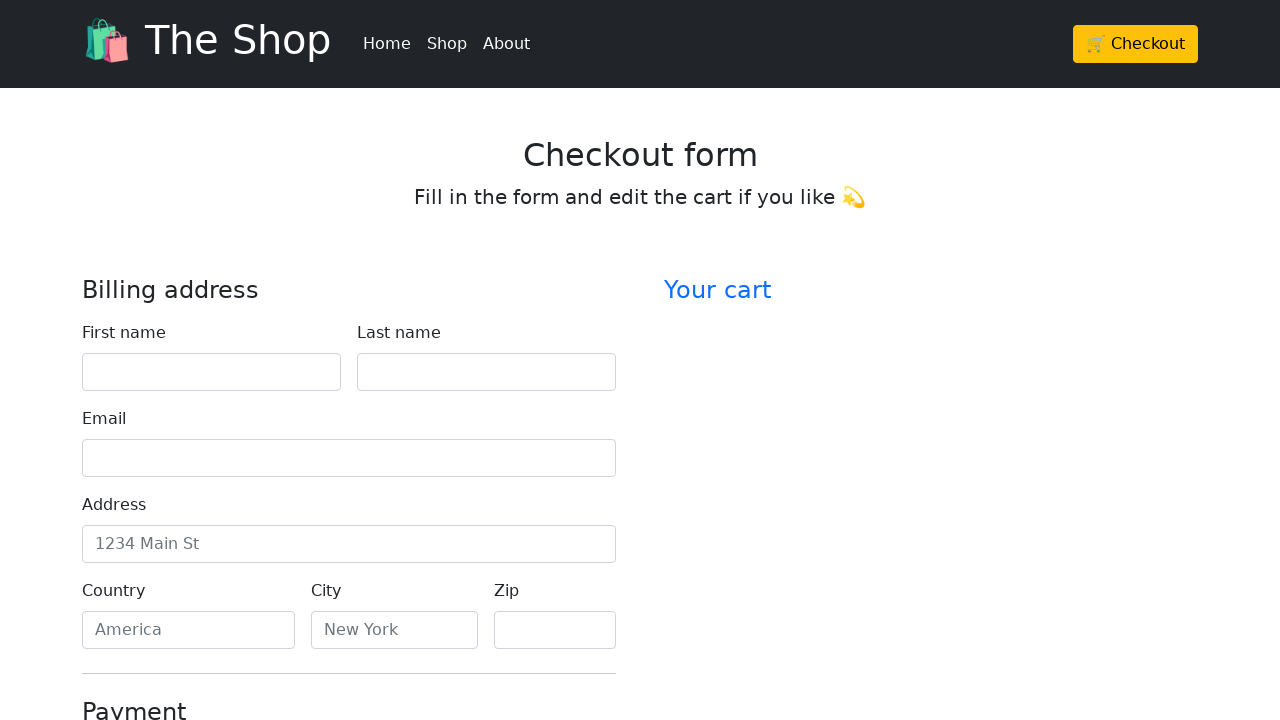

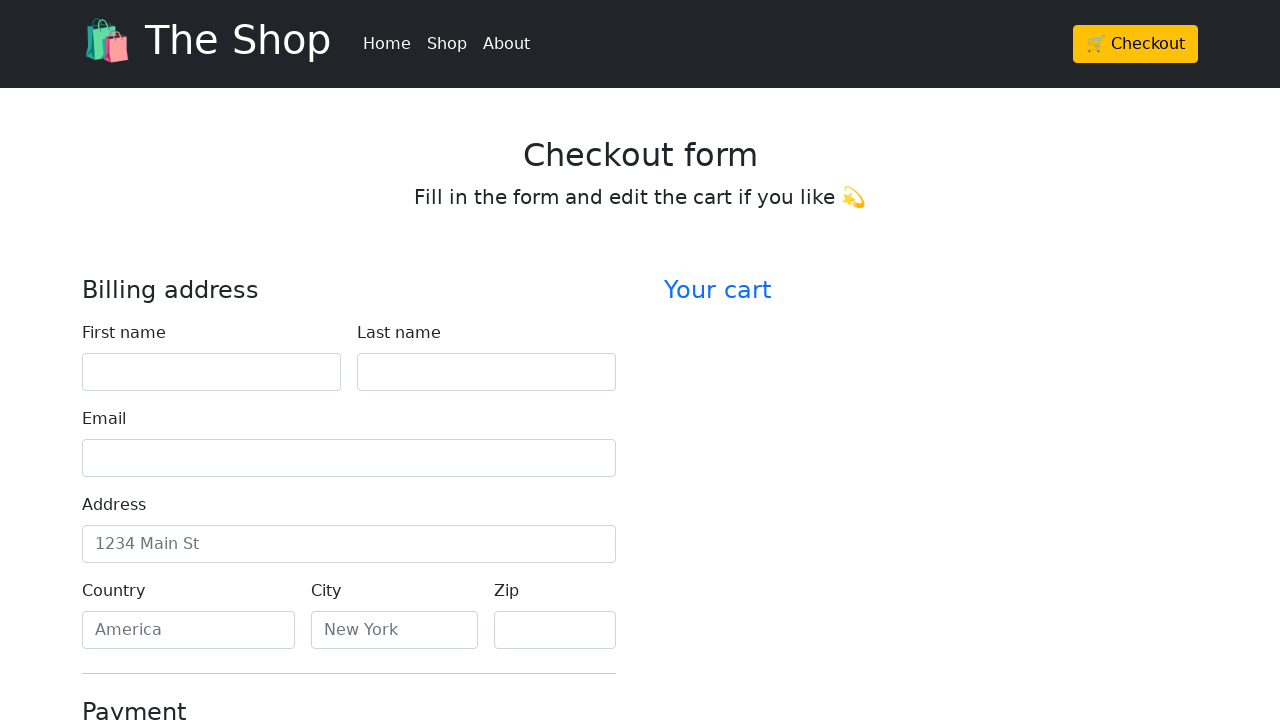